Navigates to the Sauce Demo website and maximizes the browser window. This is a basic skeleton test demonstrating TestNG annotations with minimal actual browser interaction.

Starting URL: https://www.saucedemo.com/

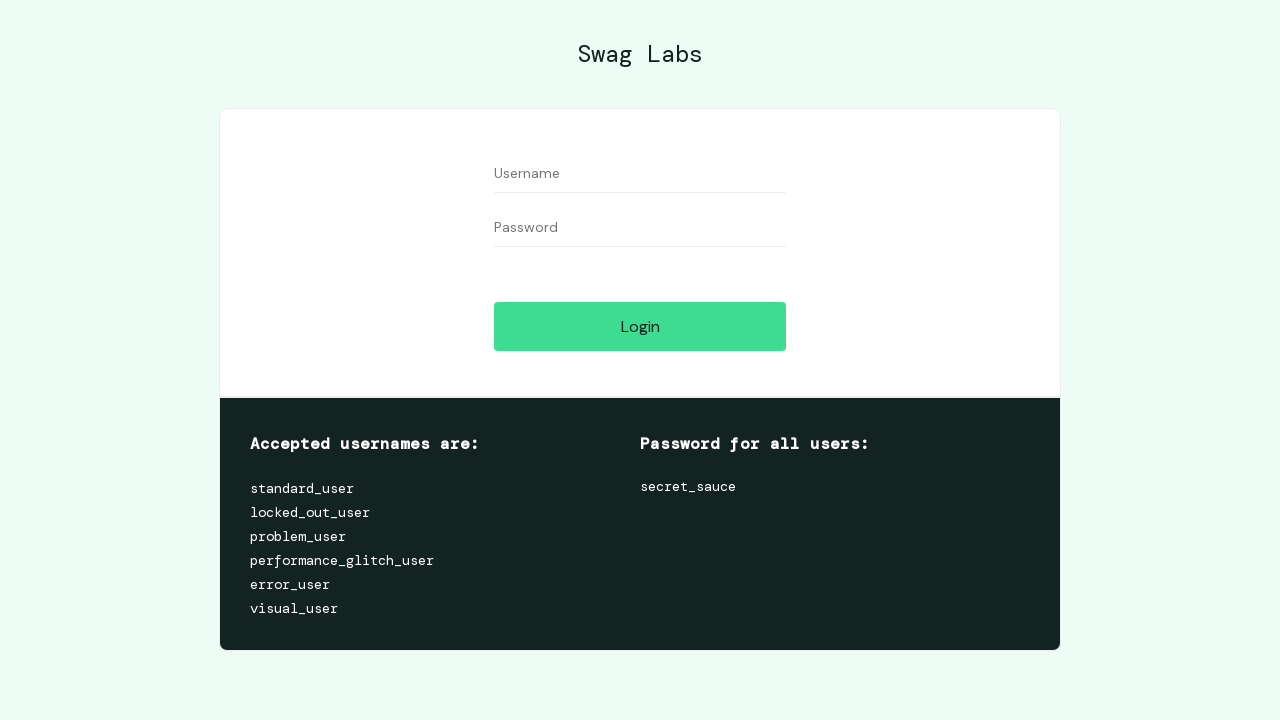

Set viewport size to 1920x1080 (maximized window)
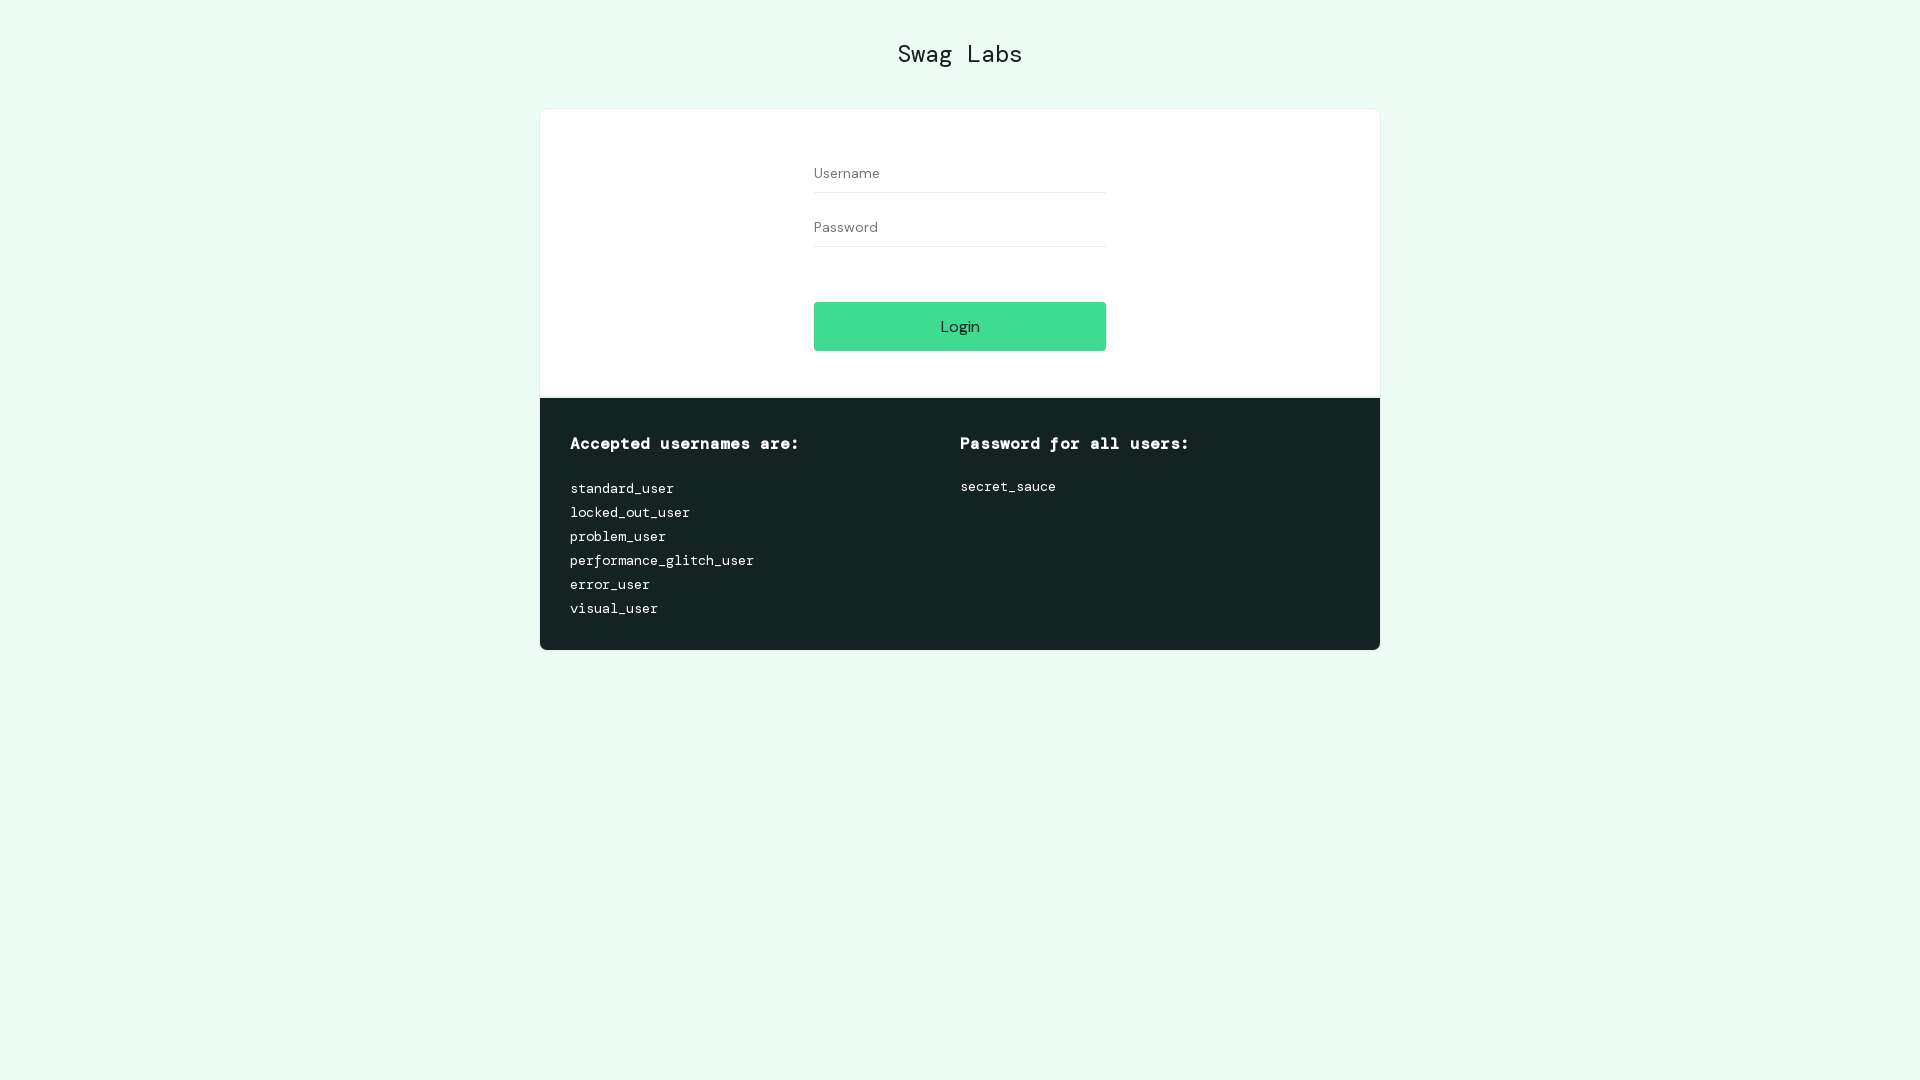

Waited for page to reach domcontentloaded state
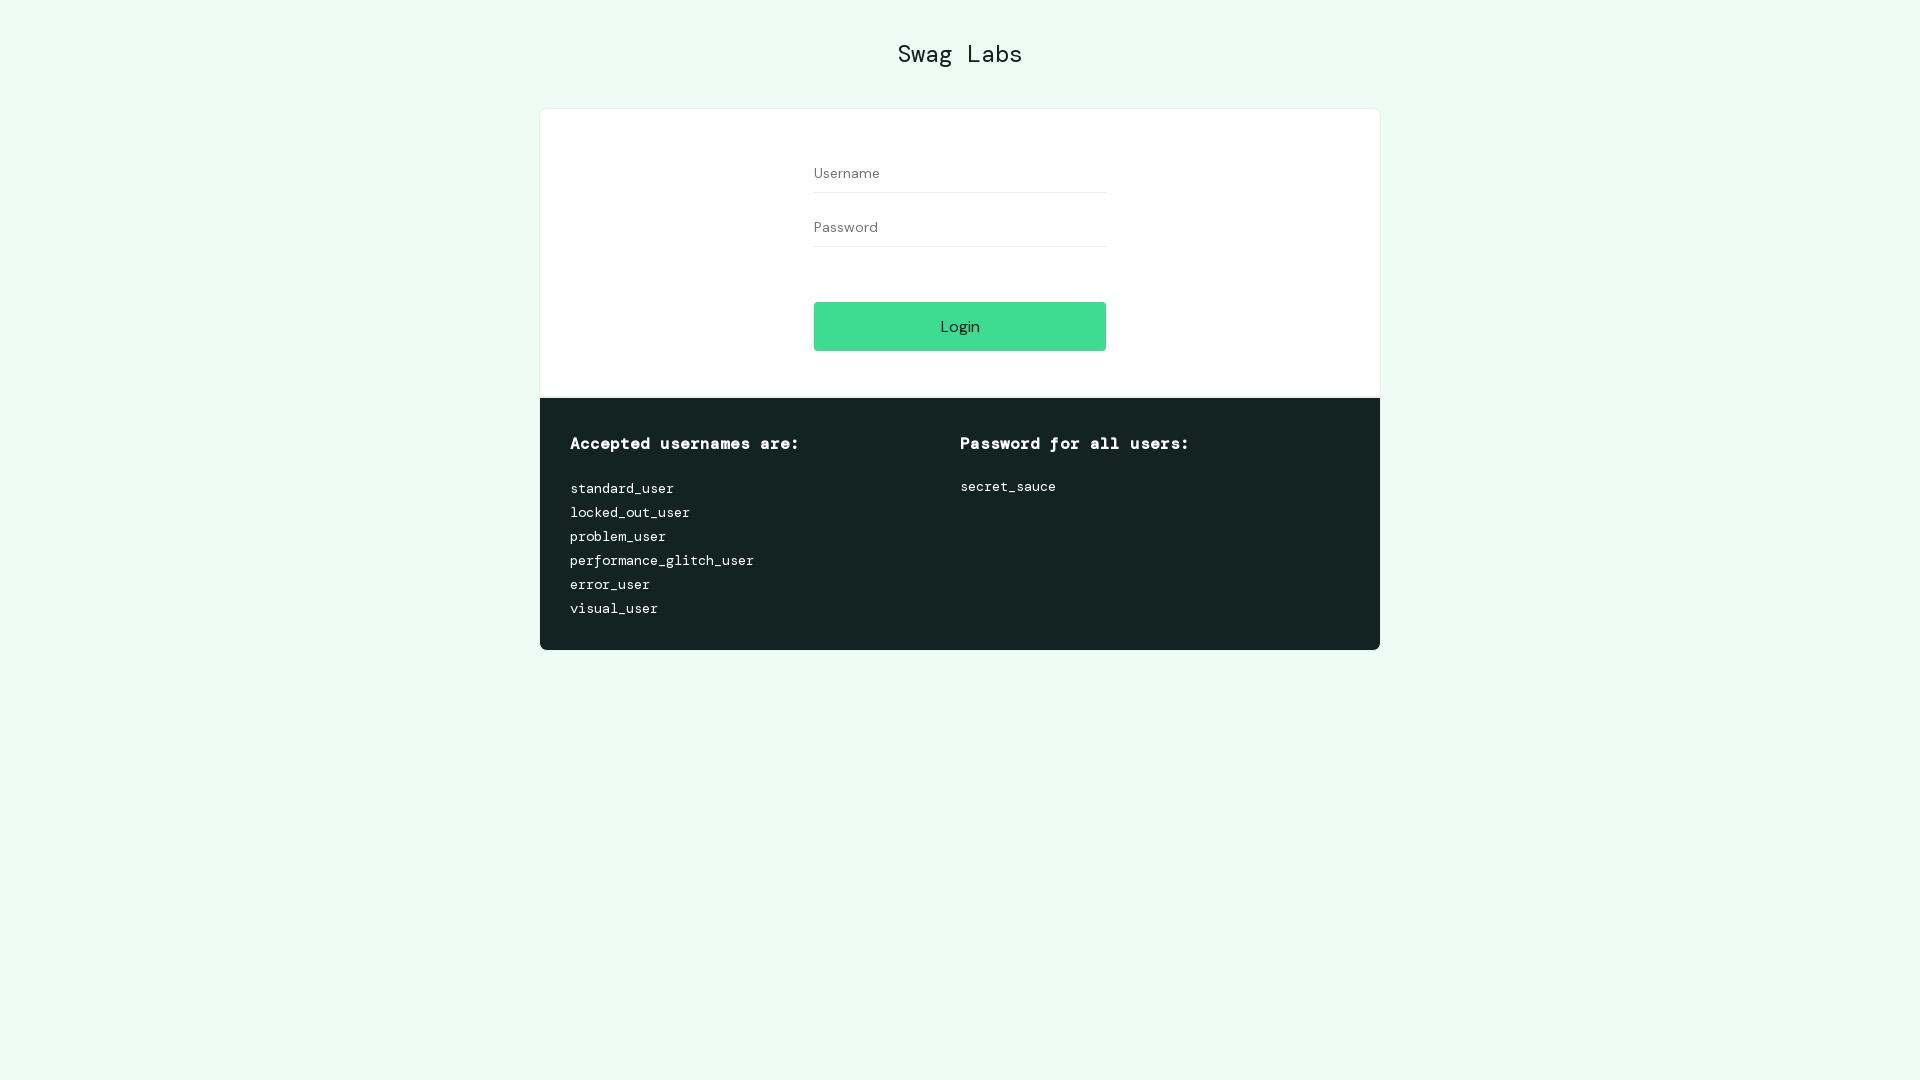

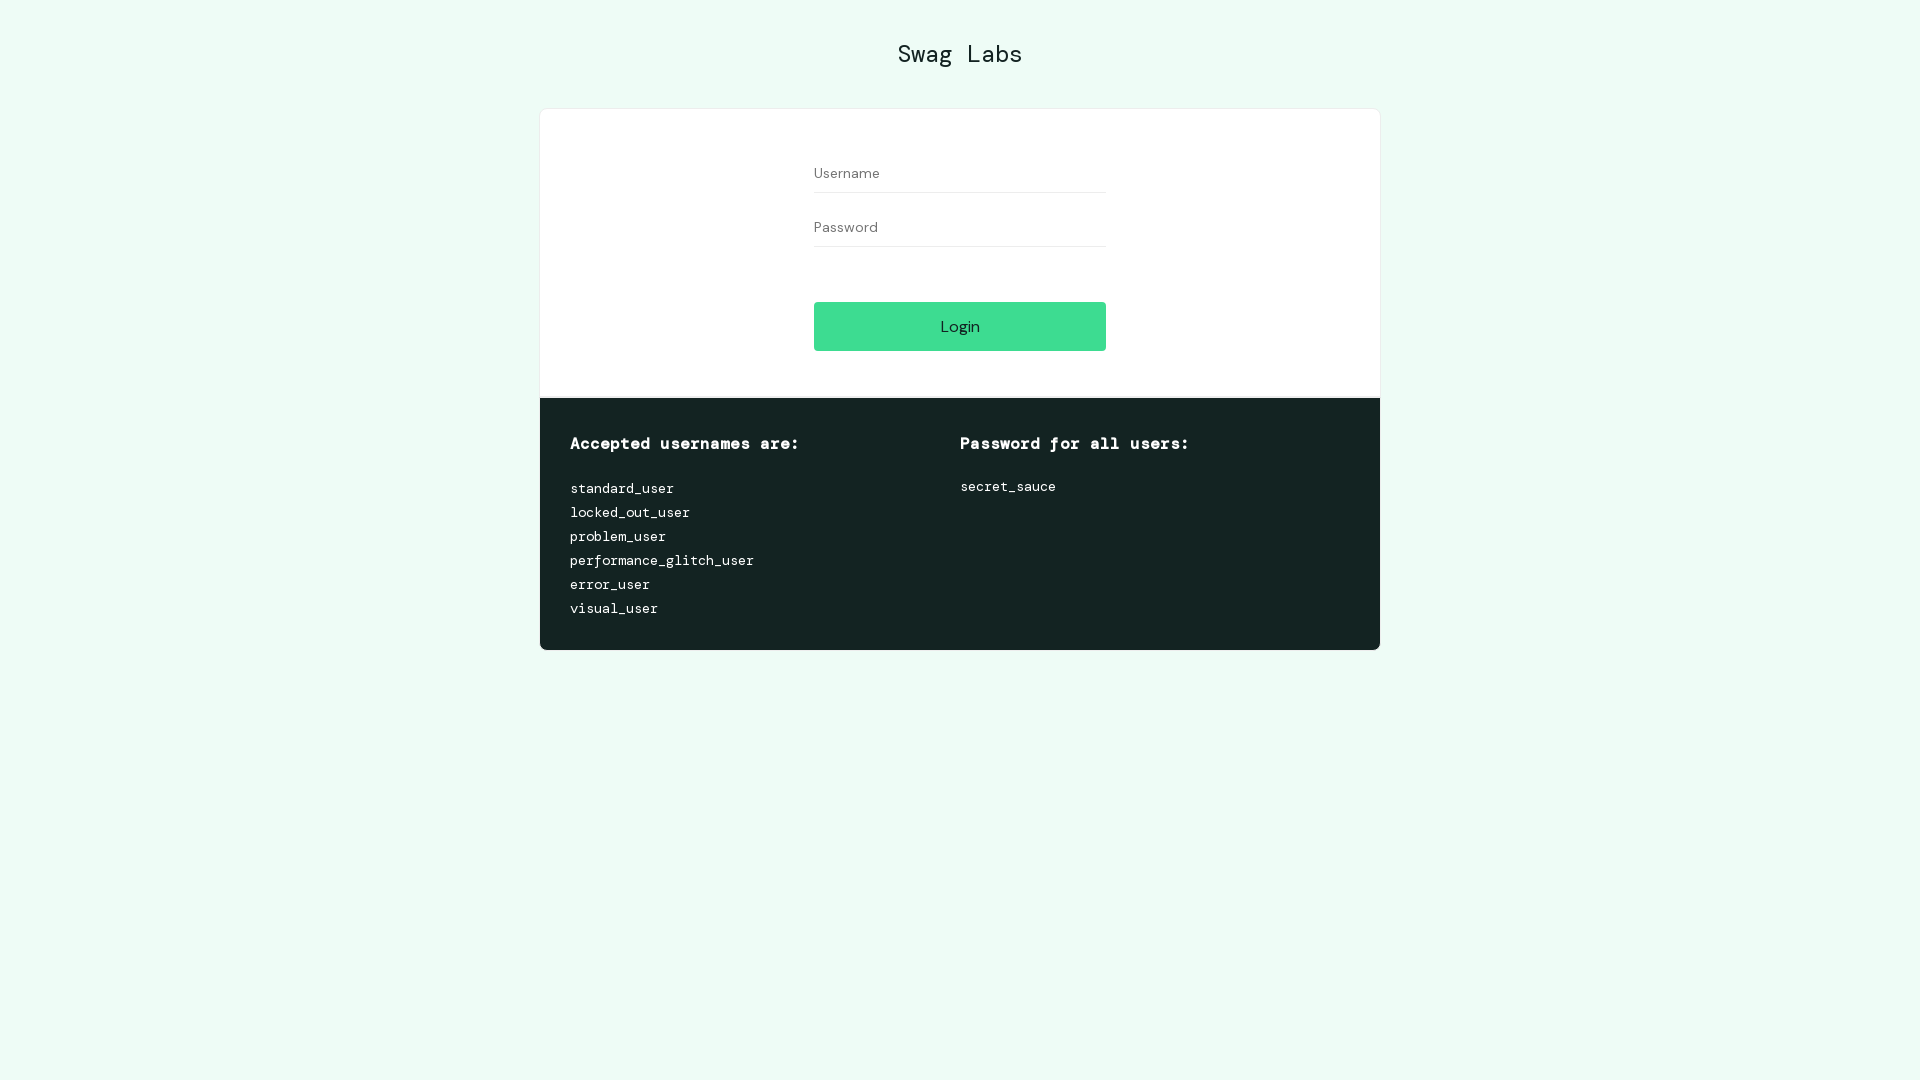